Tests explicit wait functionality by waiting for a button to become clickable, clicking it, and verifying a success message appears

Starting URL: http://suninjuly.github.io/wait2.html

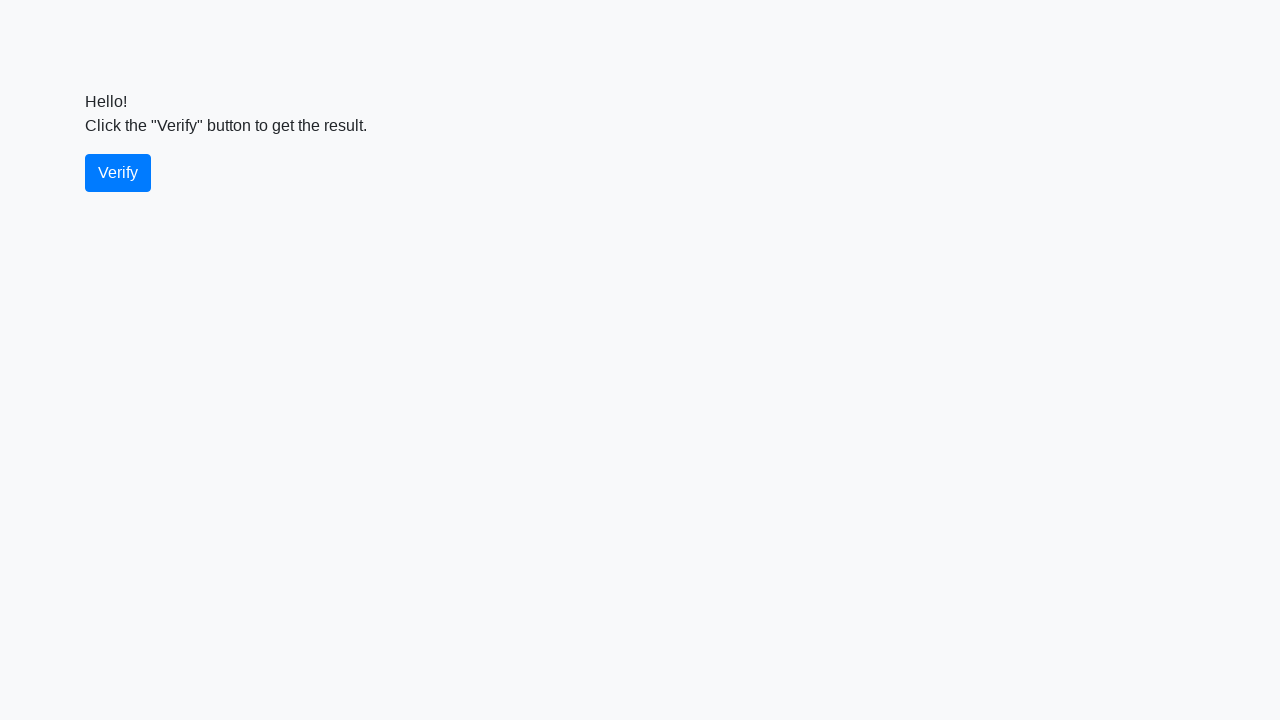

Waited for verify button to become visible
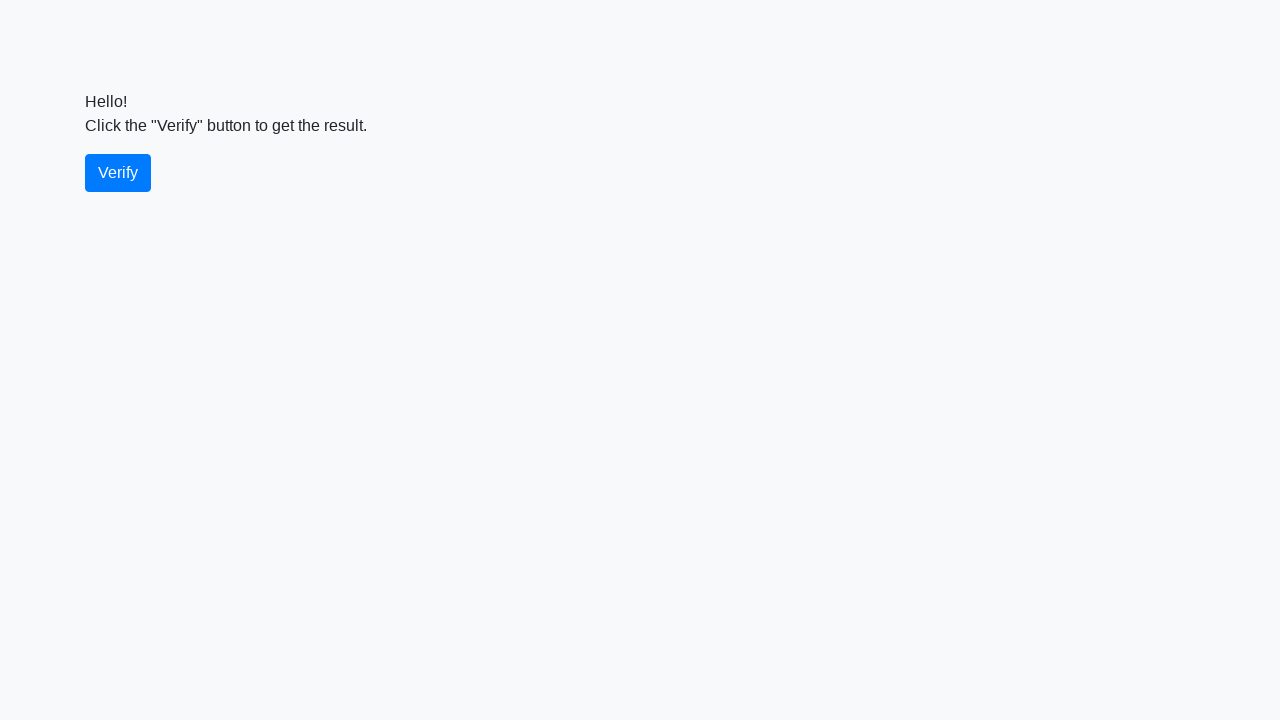

Clicked the verify button at (118, 173) on #verify
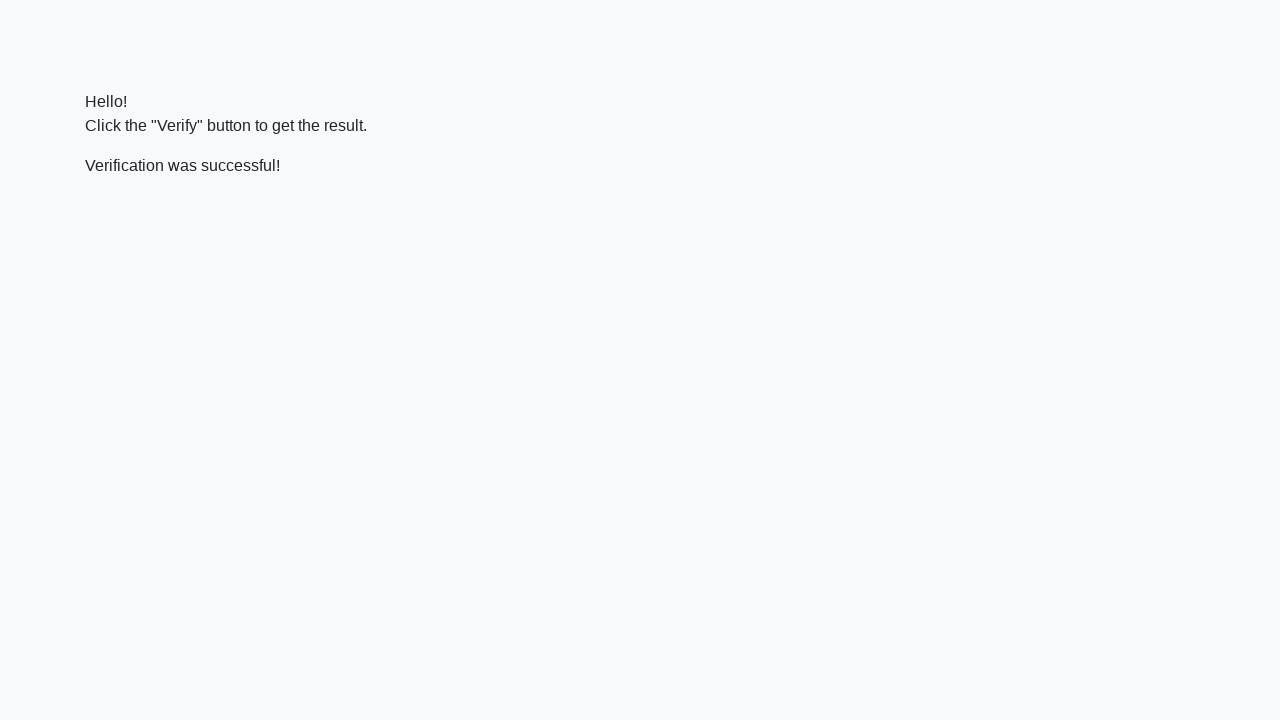

Located the verify message element
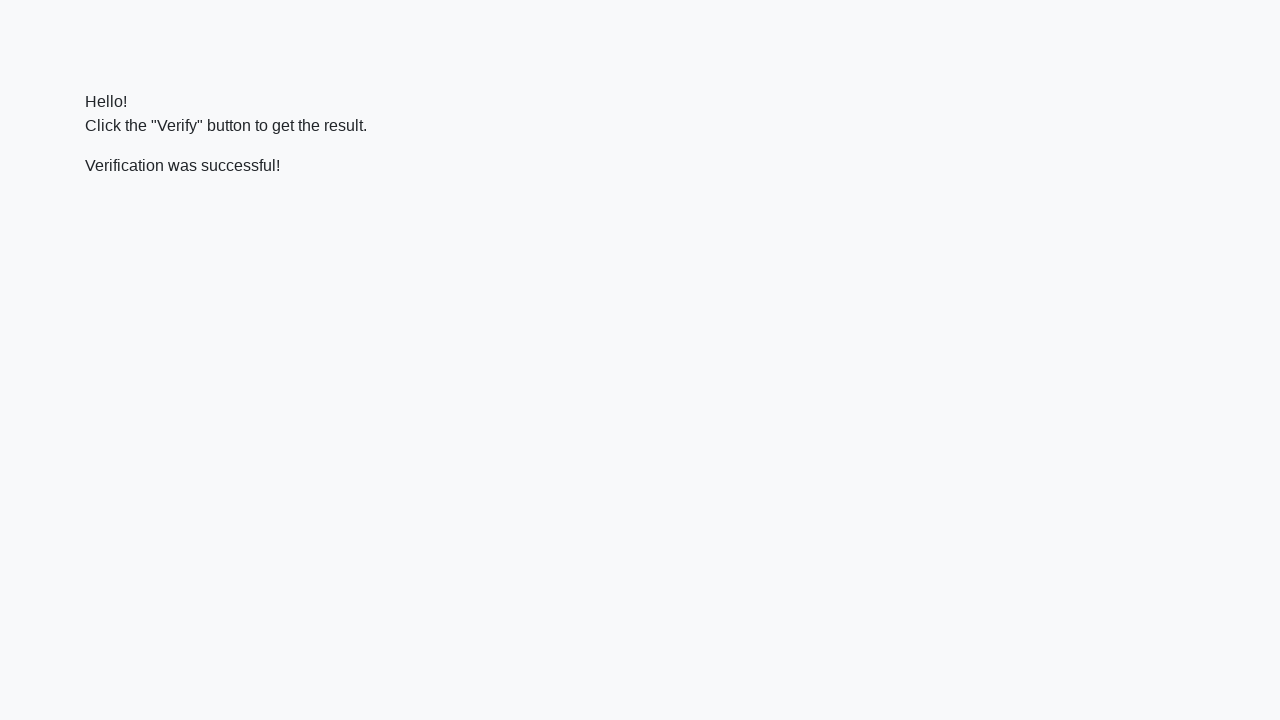

Waited for success message to become visible
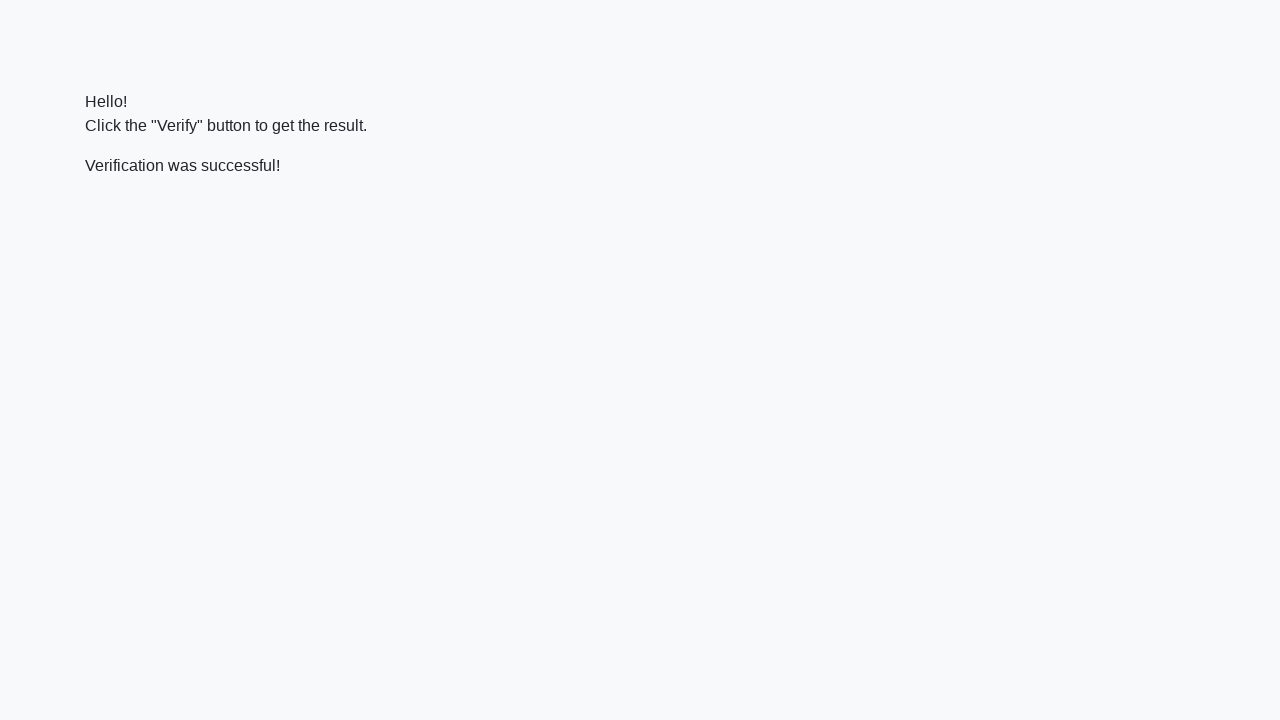

Verified that success message contains 'successful'
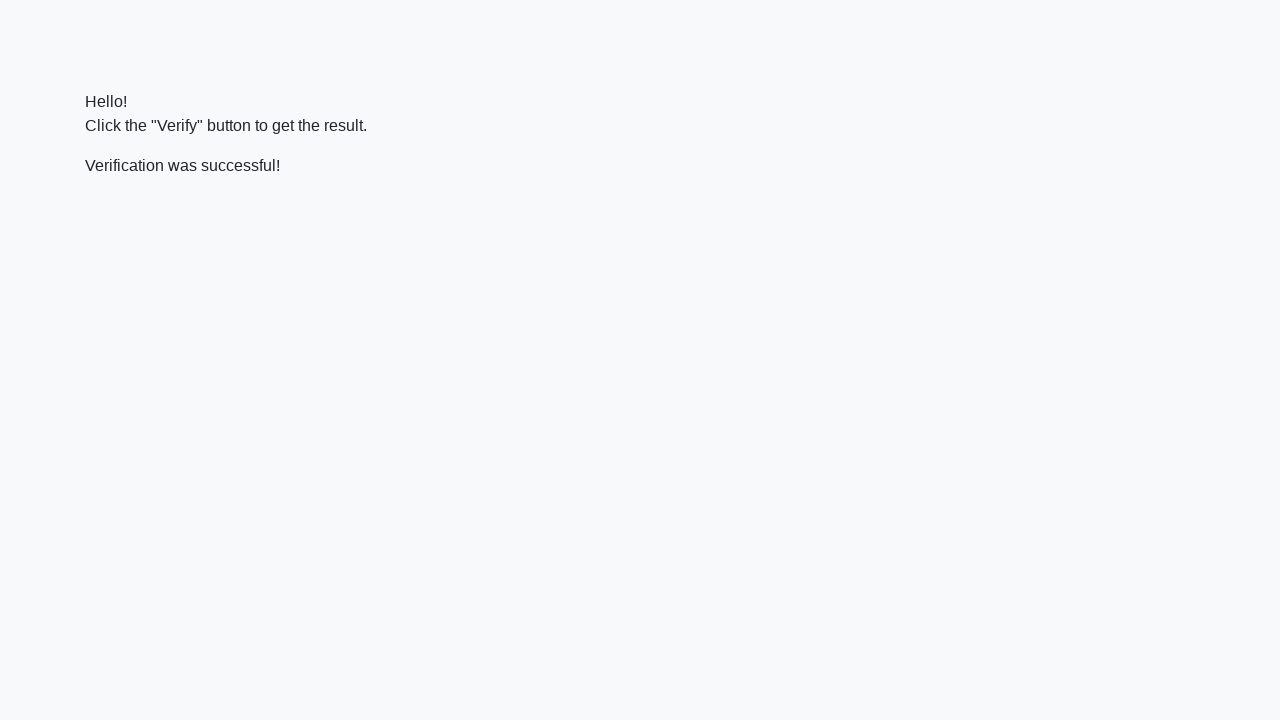

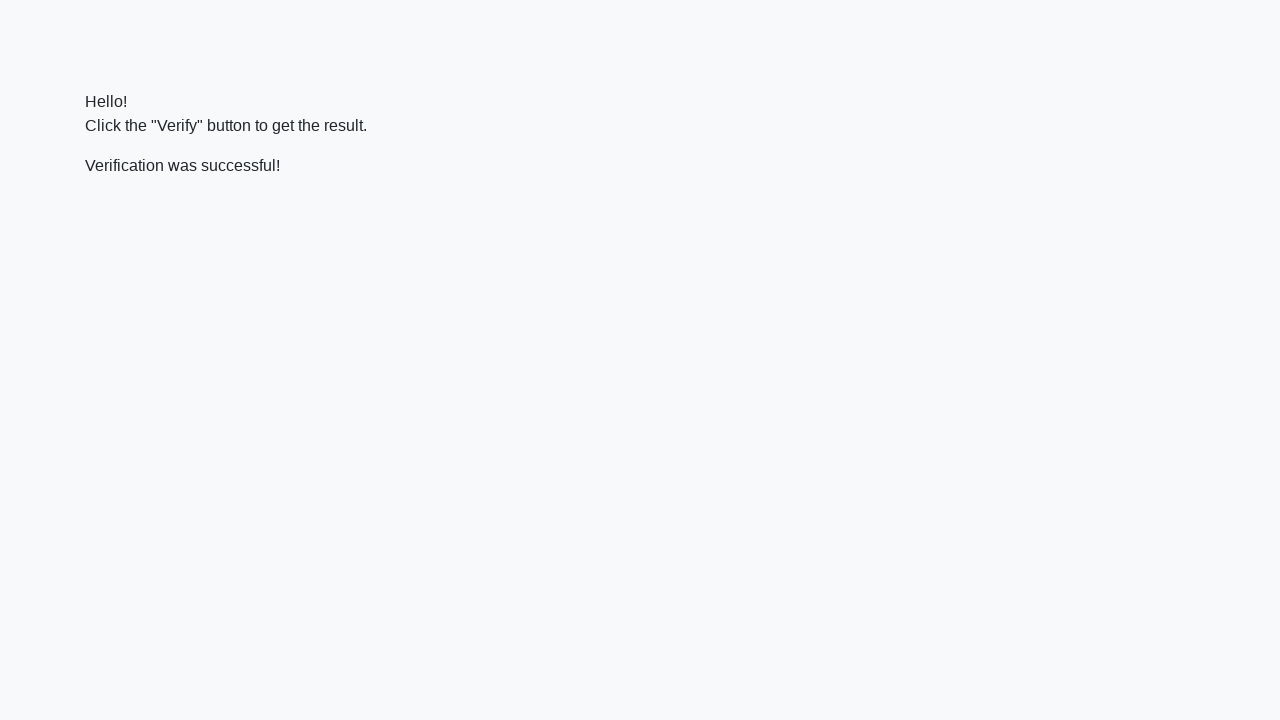